Tests browser window handling by clicking a link that opens a new window, then iterating through all open windows to find the one with a specific title

Starting URL: https://opensource-demo.orangehrmlive.com/web/index.php/auth/login

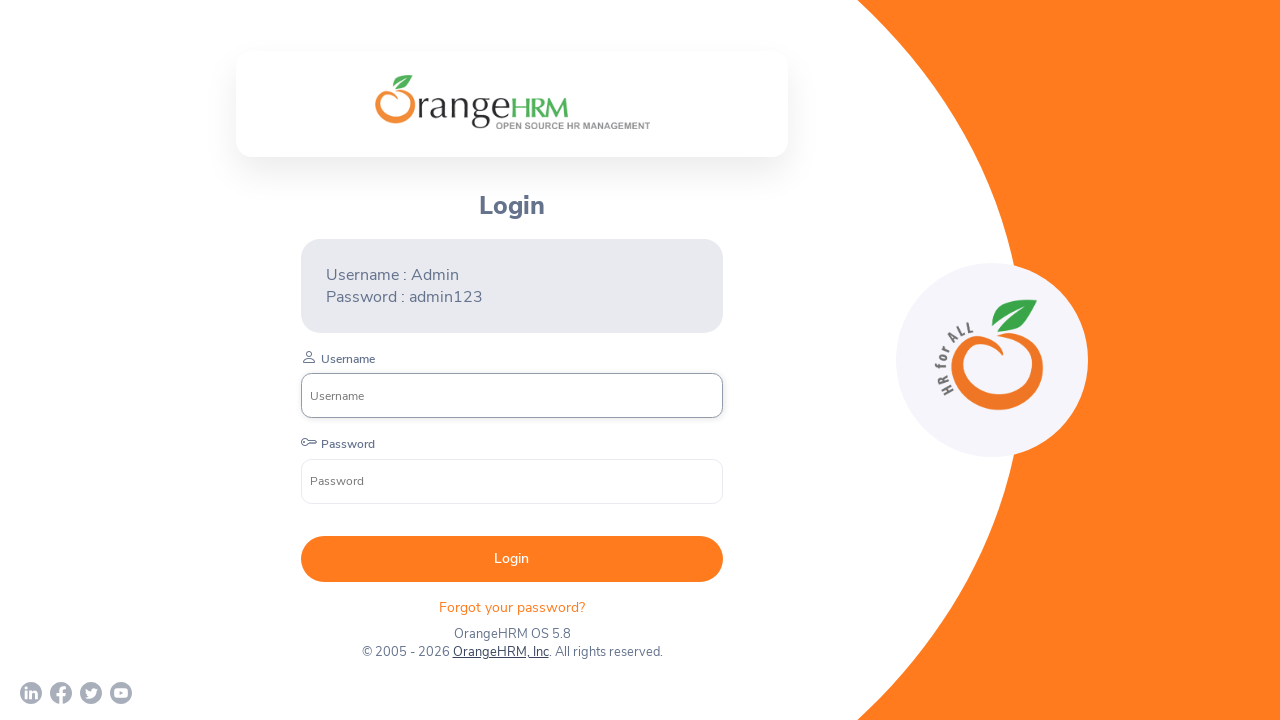

Clicked OrangeHRM, Inc link and new window opened at (500, 652) on xpath=//a[normalize-space()='OrangeHRM, Inc']
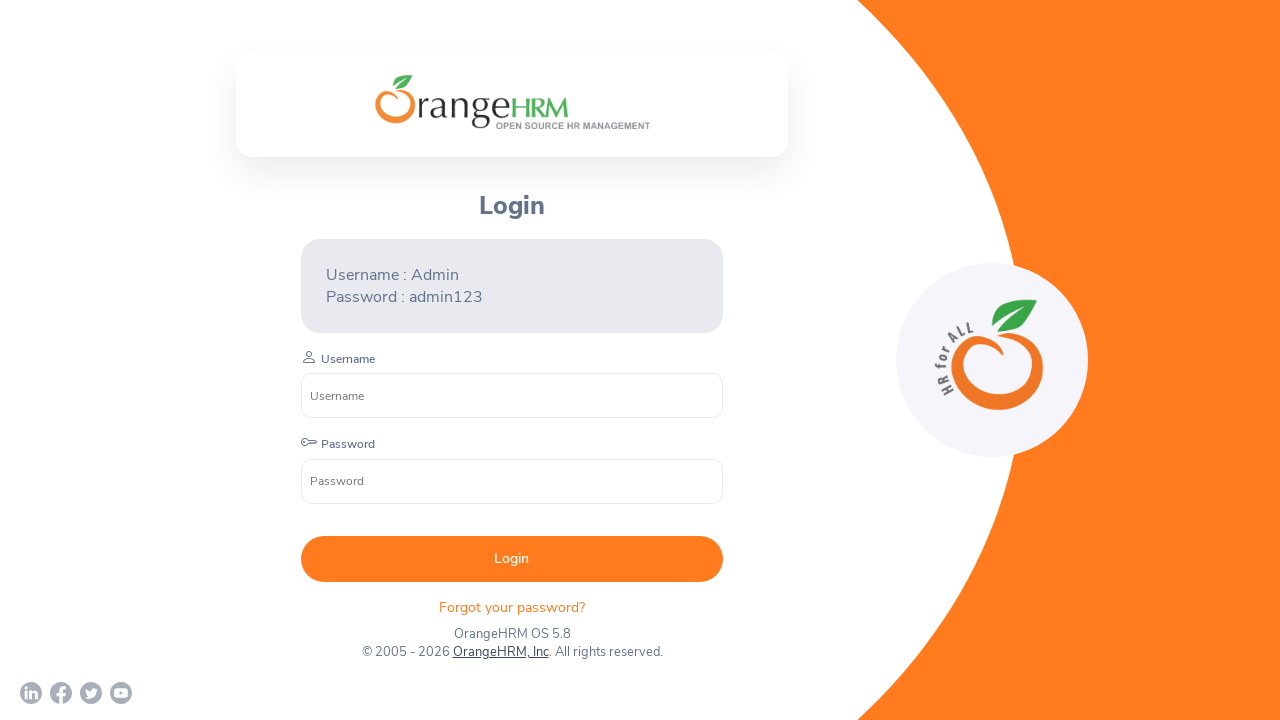

New page loaded completely
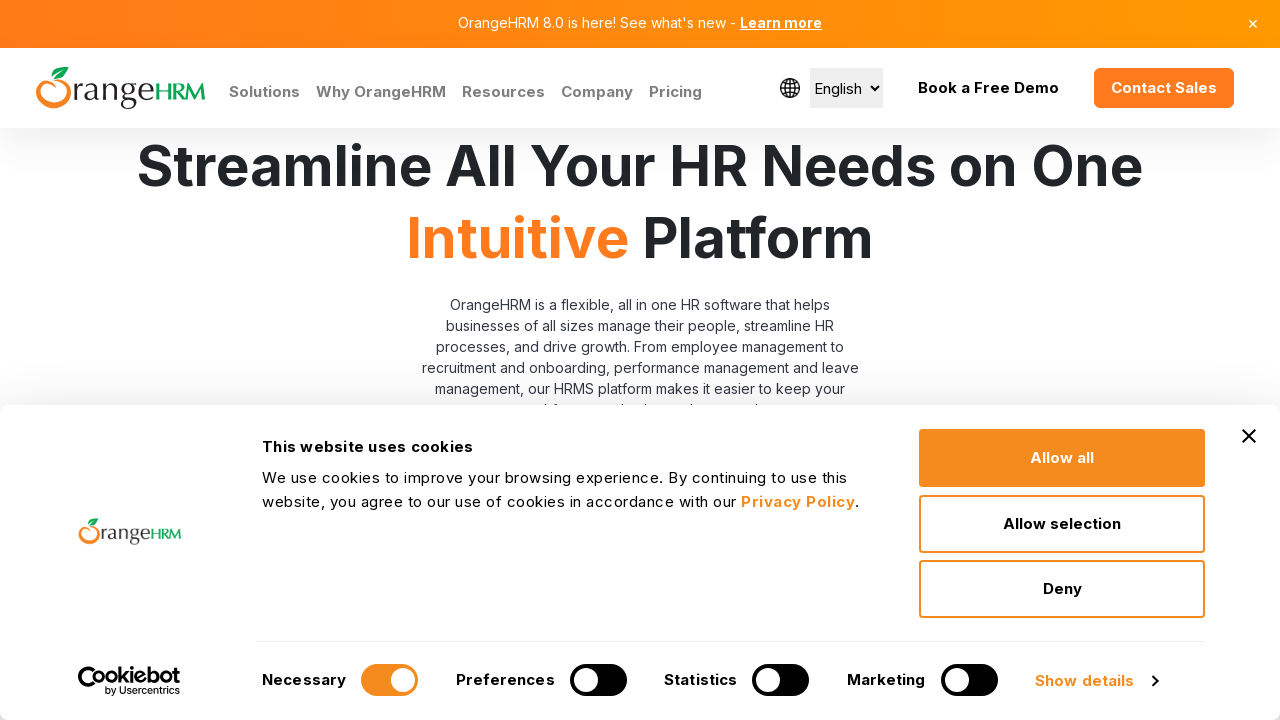

Retrieved all open pages from context
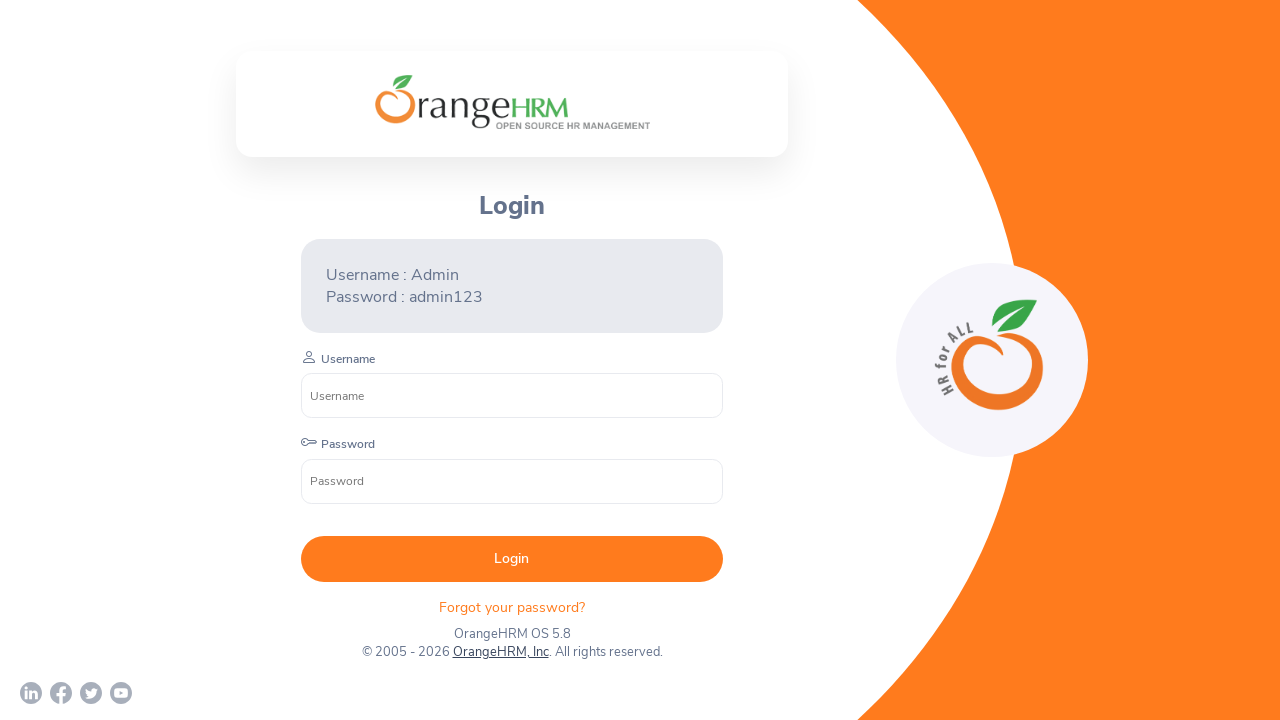

Found page with title 'OrangeHRM' at URL: https://opensource-demo.orangehrmlive.com/web/index.php/auth/login
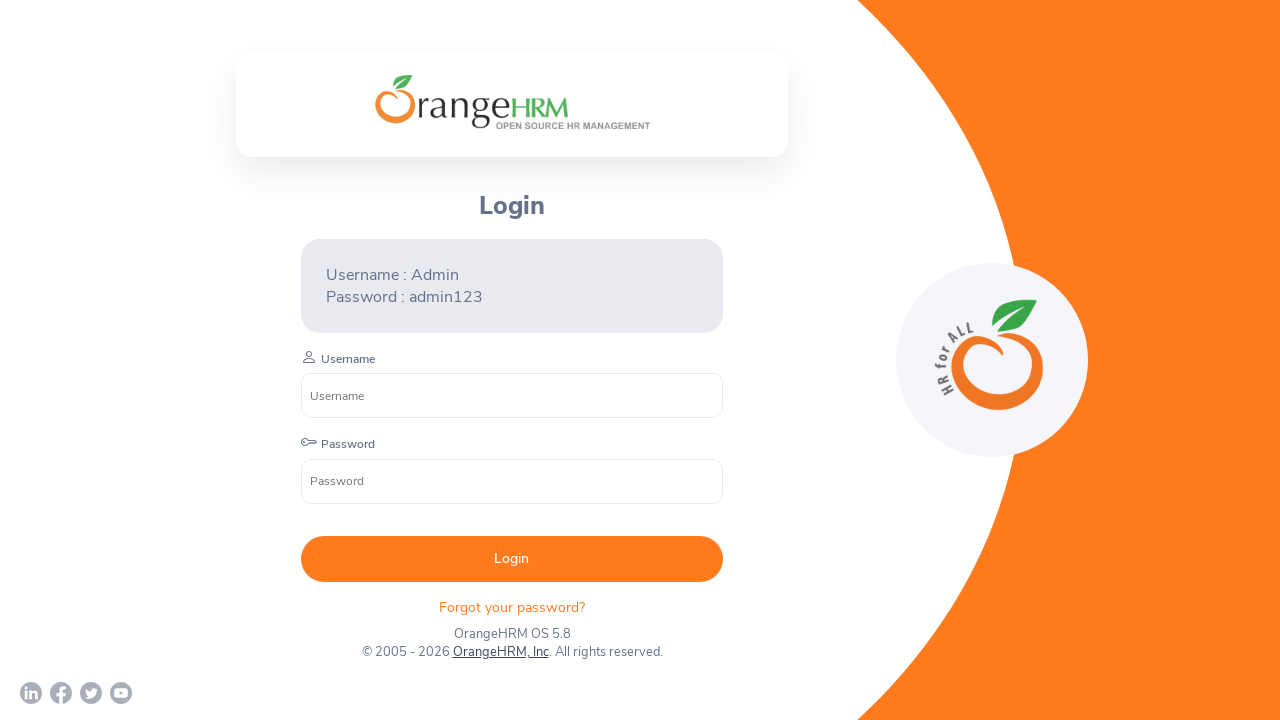

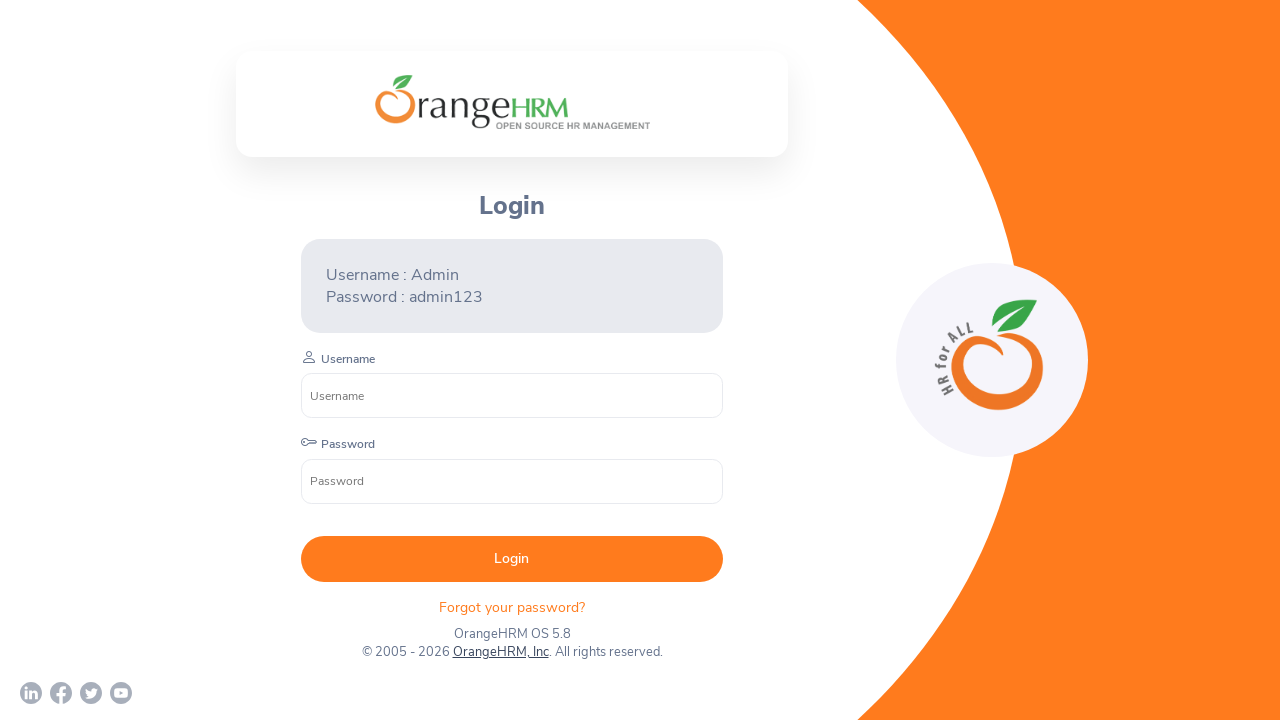